Tests that the clear completed button is hidden when there are no completed items

Starting URL: https://demo.playwright.dev/todomvc

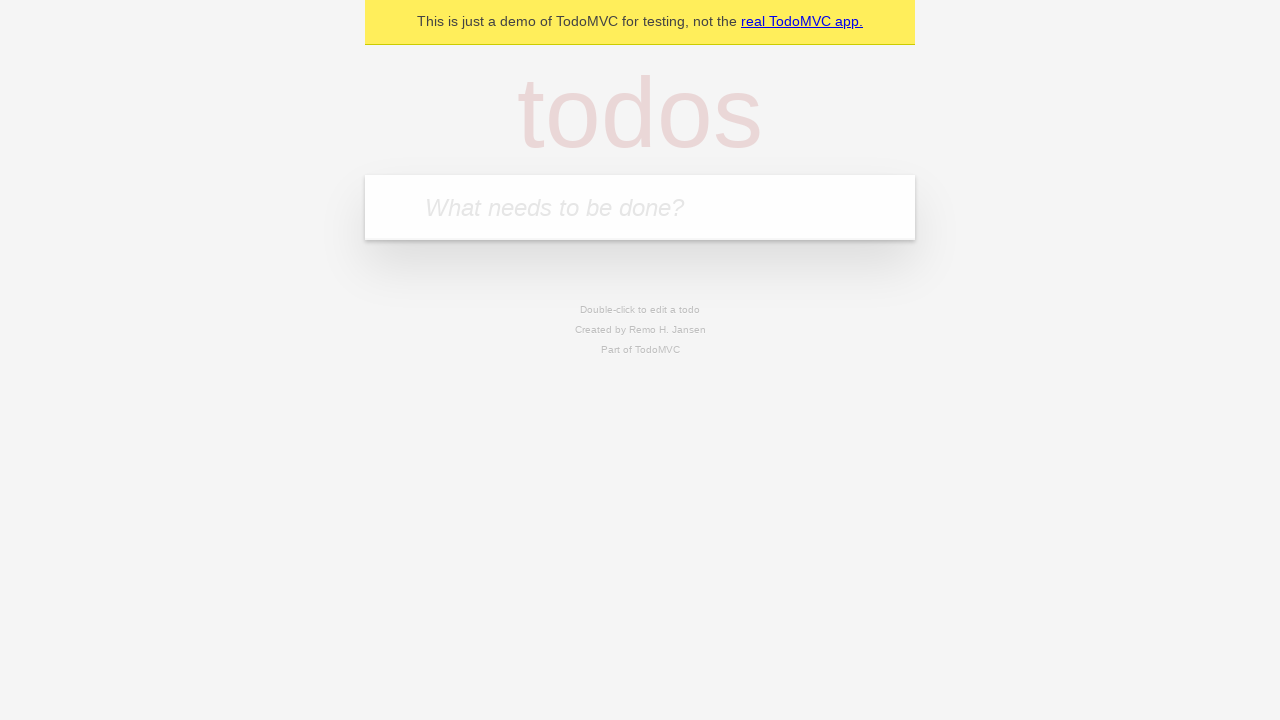

Filled first todo input with 'buy some cheese' on .new-todo
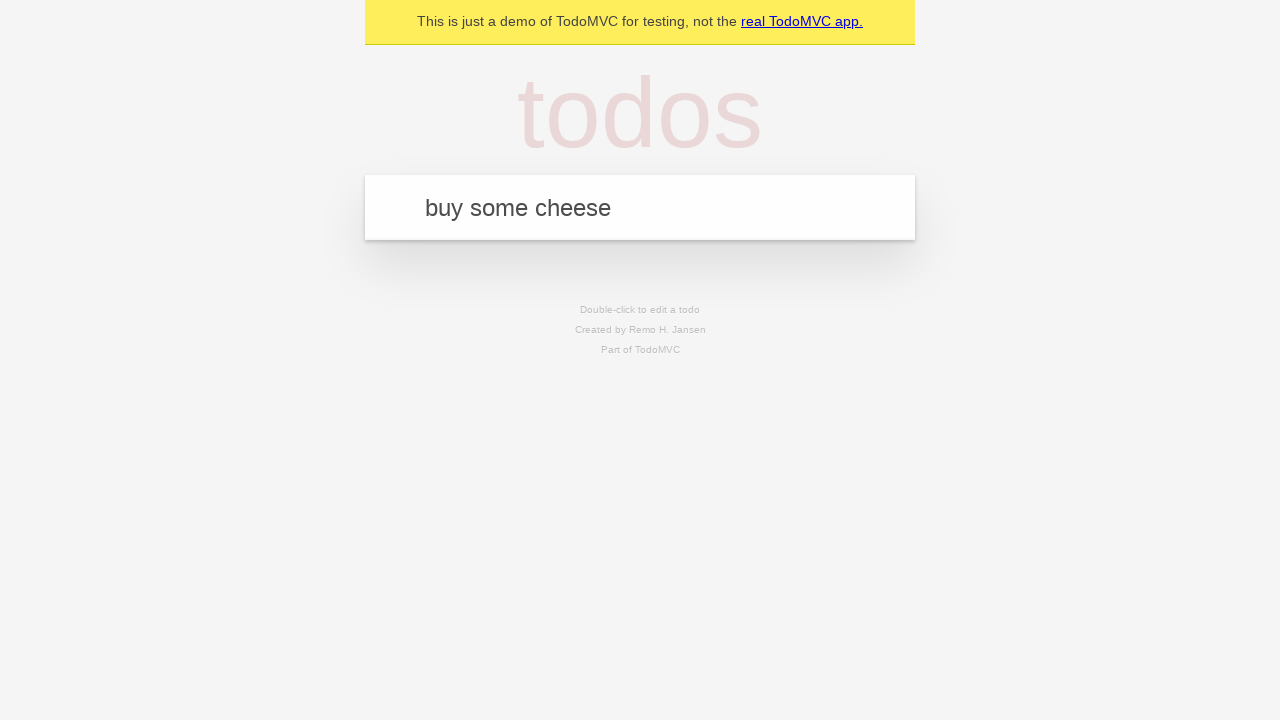

Pressed Enter to create first todo item on .new-todo
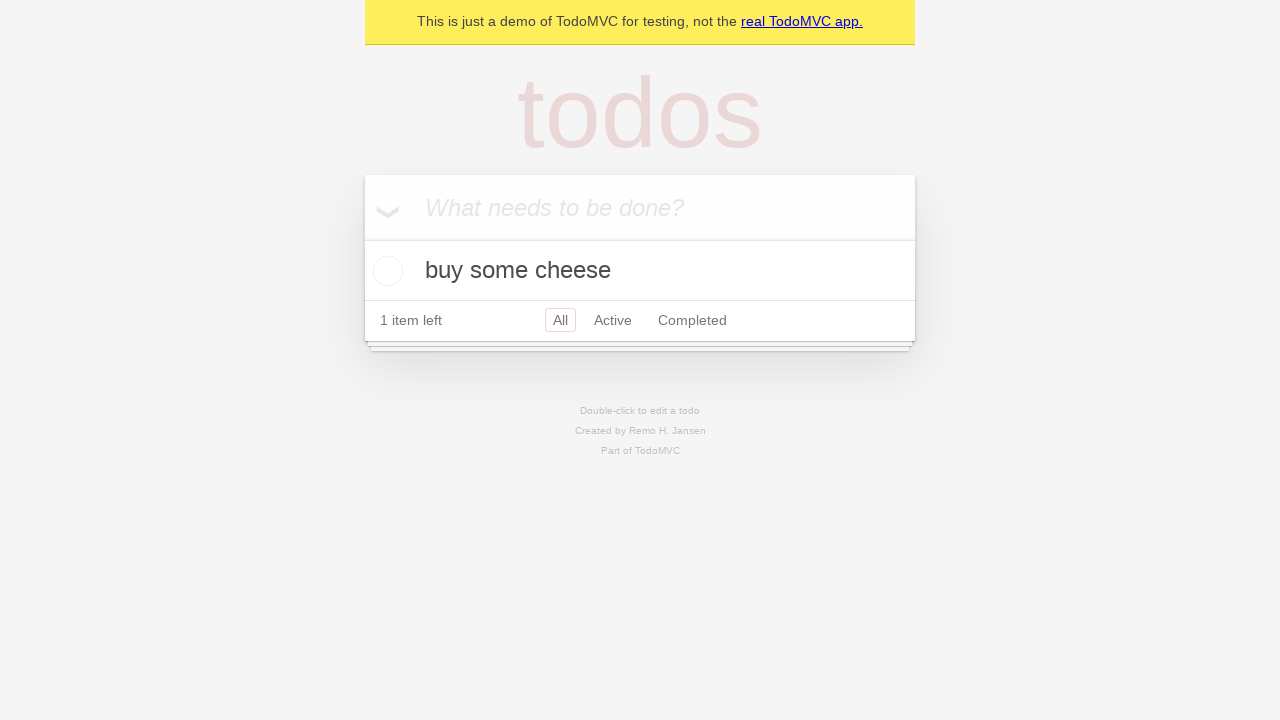

Filled second todo input with 'feed the cat' on .new-todo
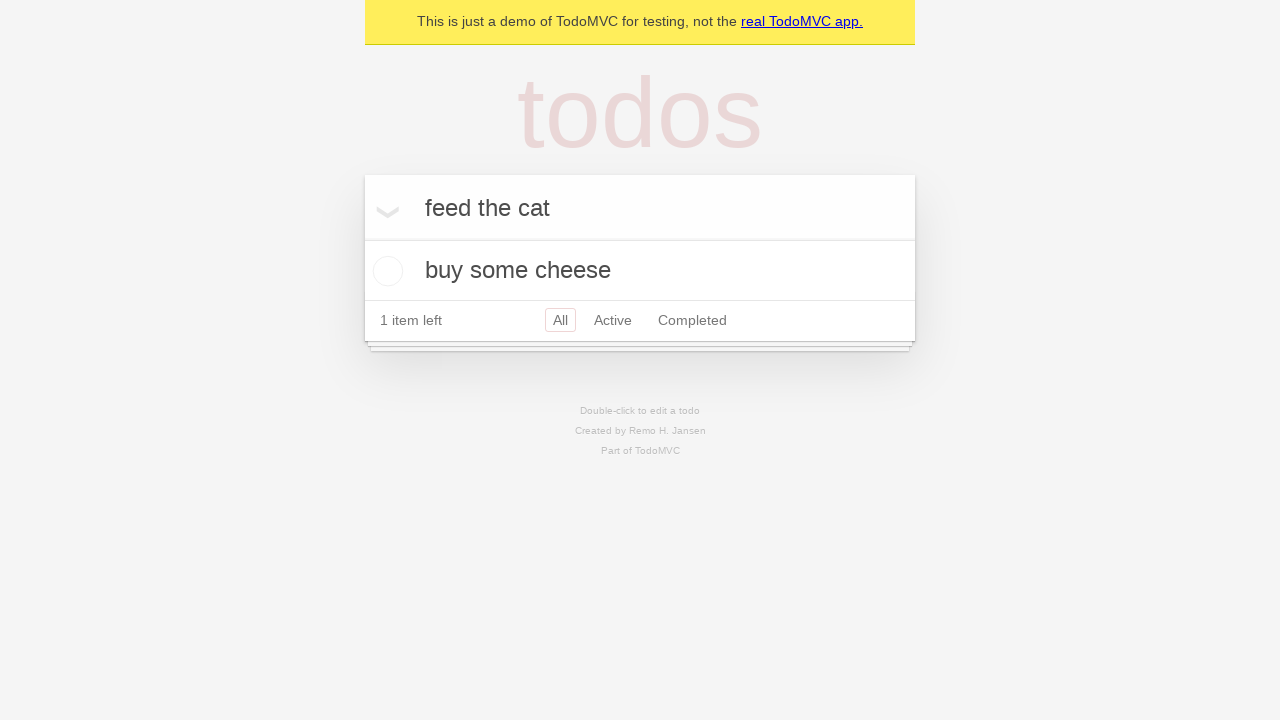

Pressed Enter to create second todo item on .new-todo
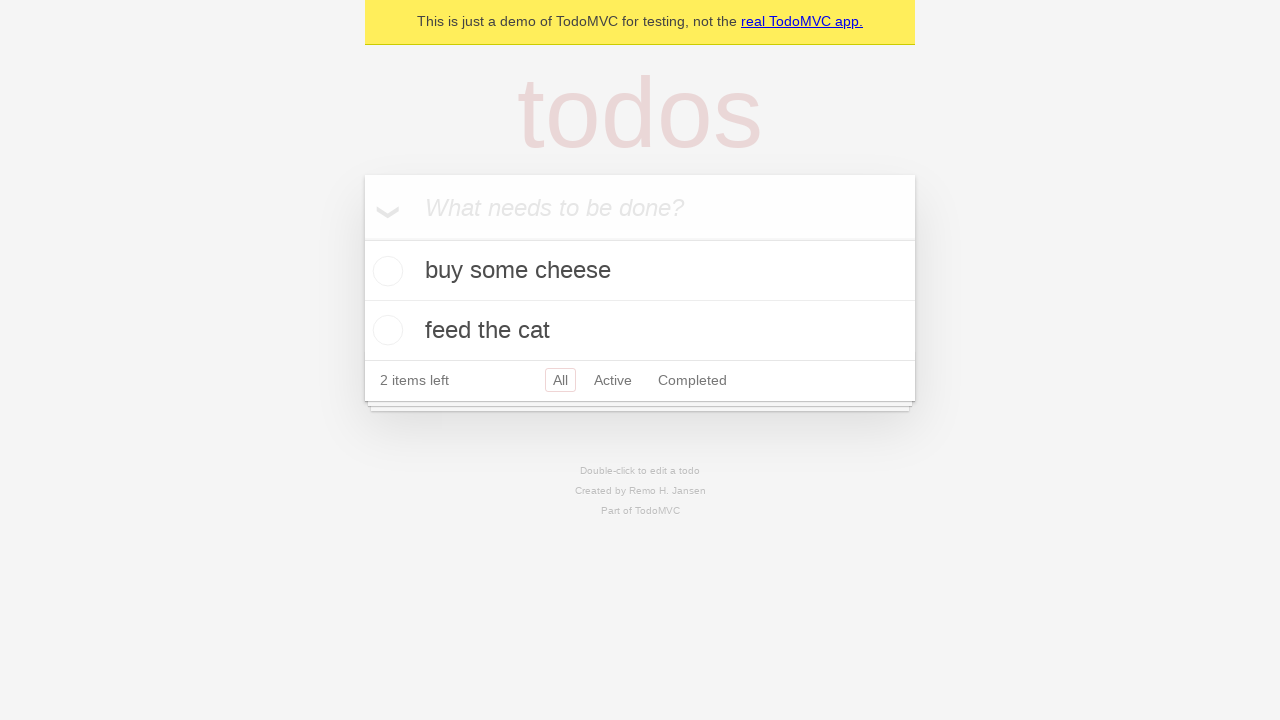

Filled third todo input with 'book a doctors appointment' on .new-todo
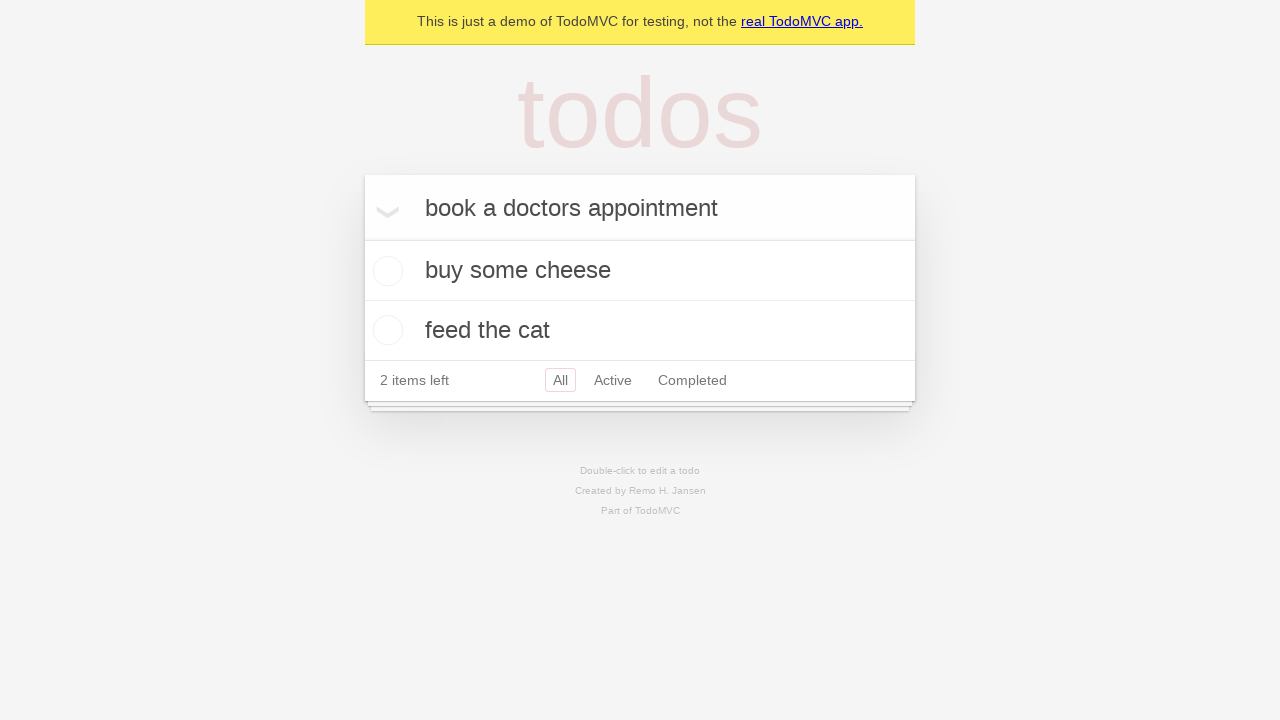

Pressed Enter to create third todo item on .new-todo
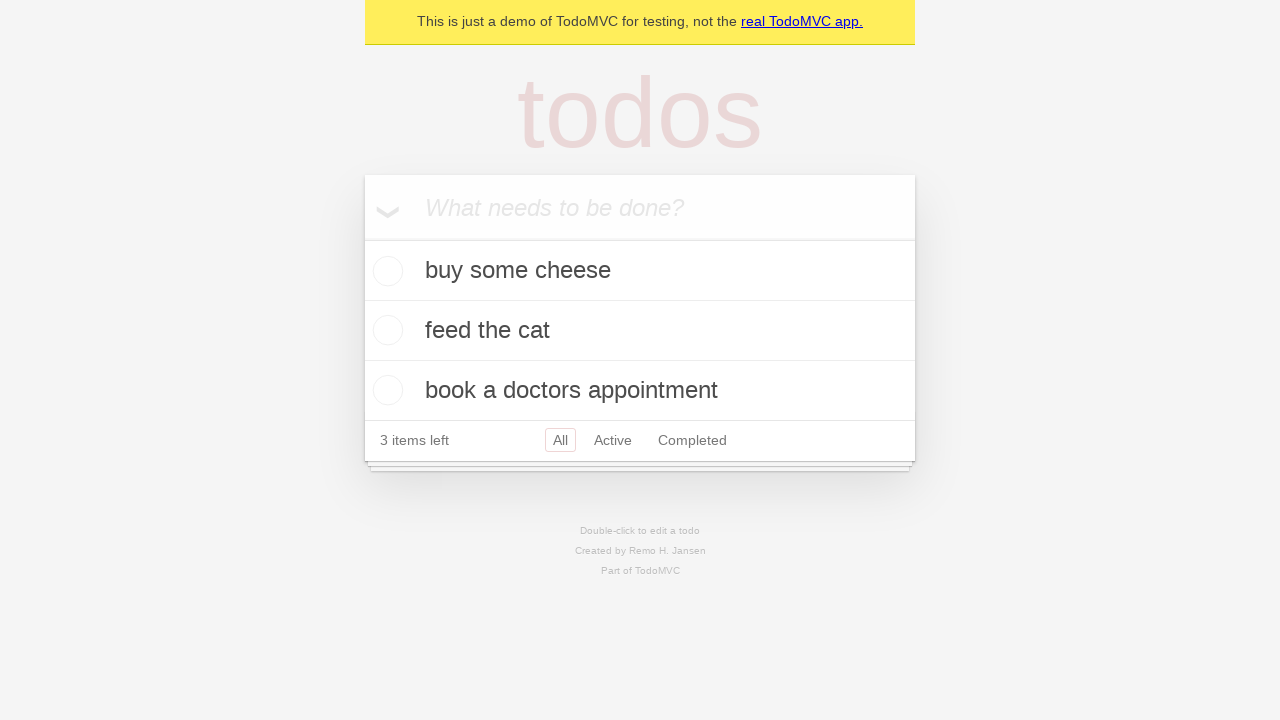

Waited for all three todo items to be rendered
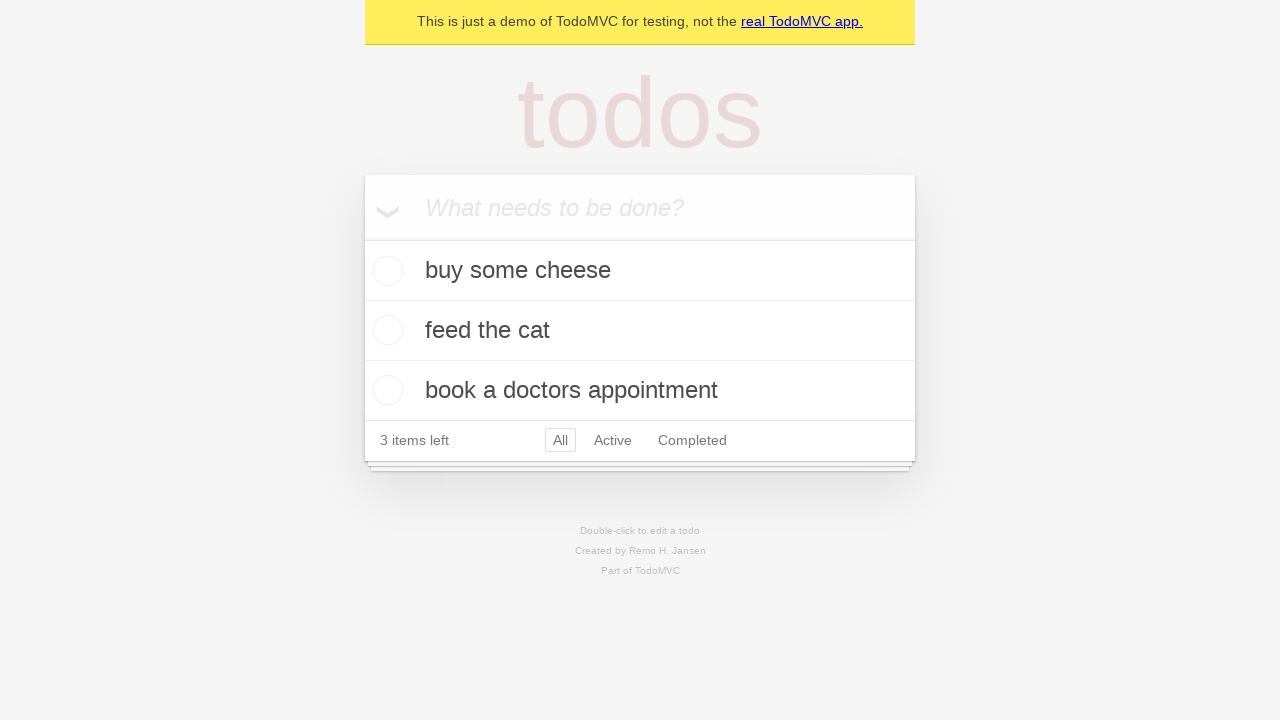

Checked the first todo item as completed at (385, 271) on .todo-list li .toggle >> nth=0
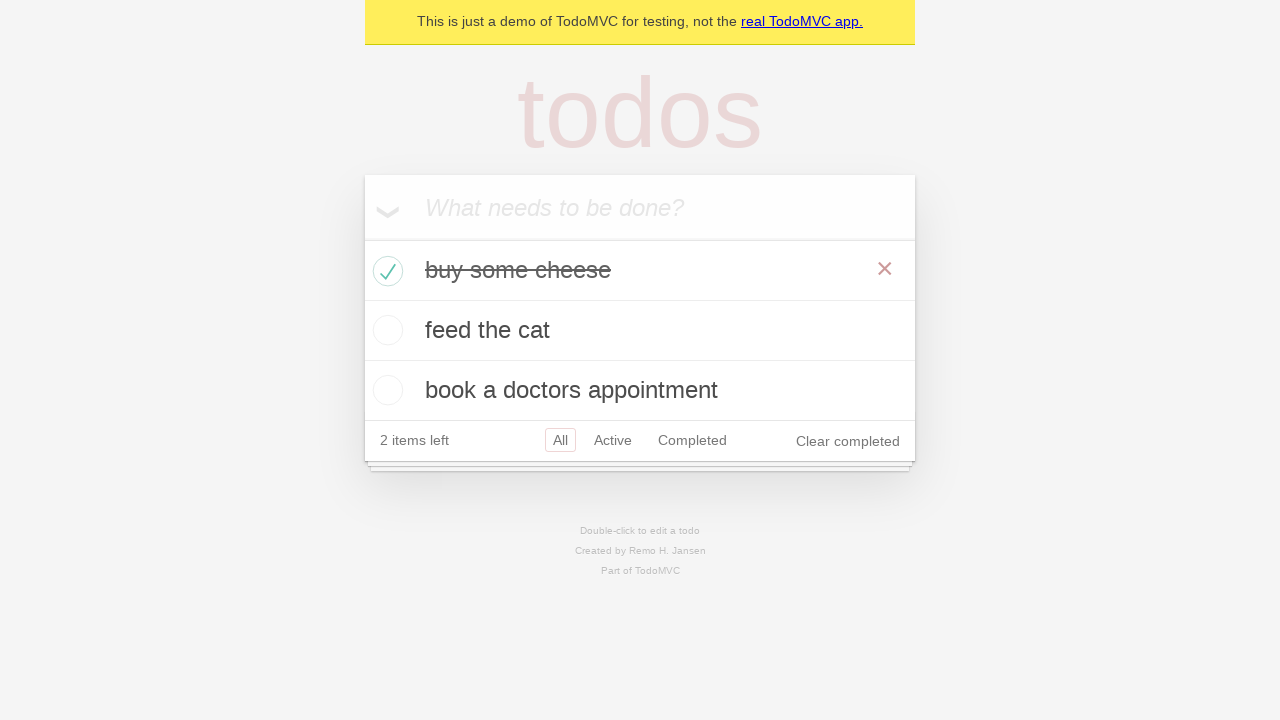

Clicked 'Clear completed' button to remove completed item at (848, 441) on .clear-completed
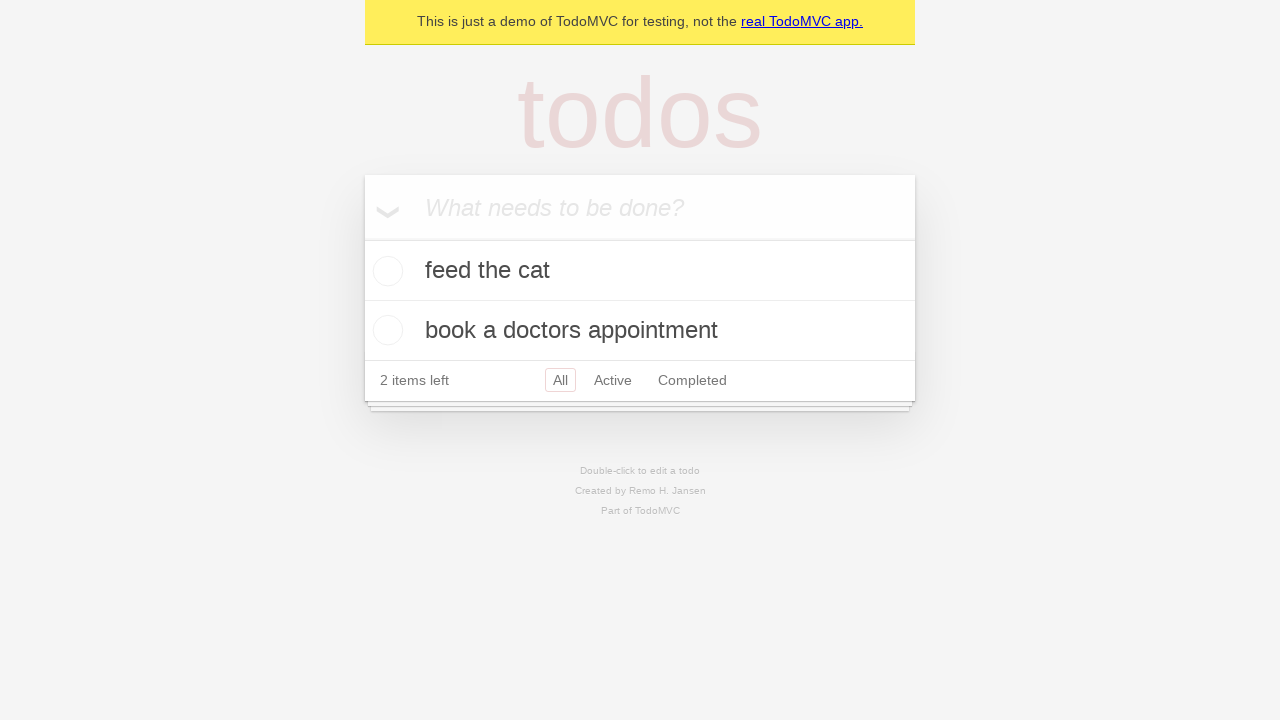

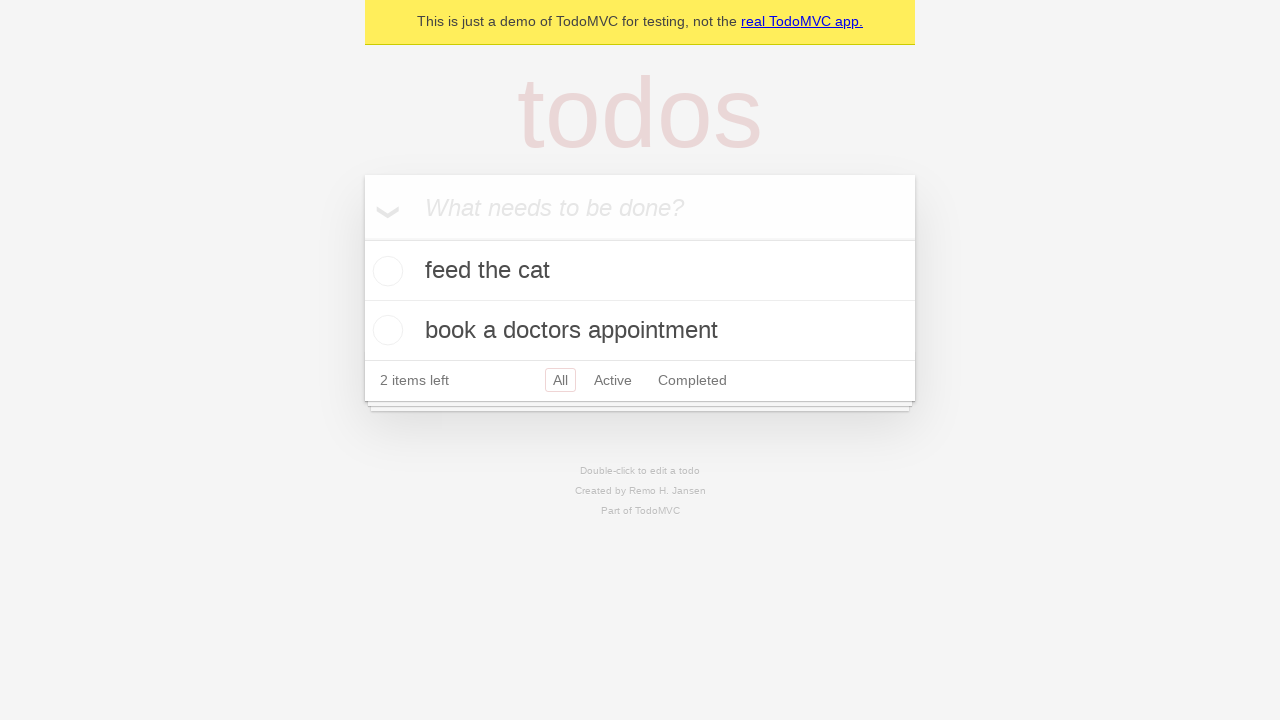